Tests JavaScript scrolling functionality by scrolling vertically using scrollTo and scrollBy methods - first scrolling 500 pixels from top, then 500 more pixels from current position, then back 200 pixels.

Starting URL: https://www.selenium.dev/selenium/web/scrolling_tests/frame_with_nested_scrolling_frame_out_of_view.html

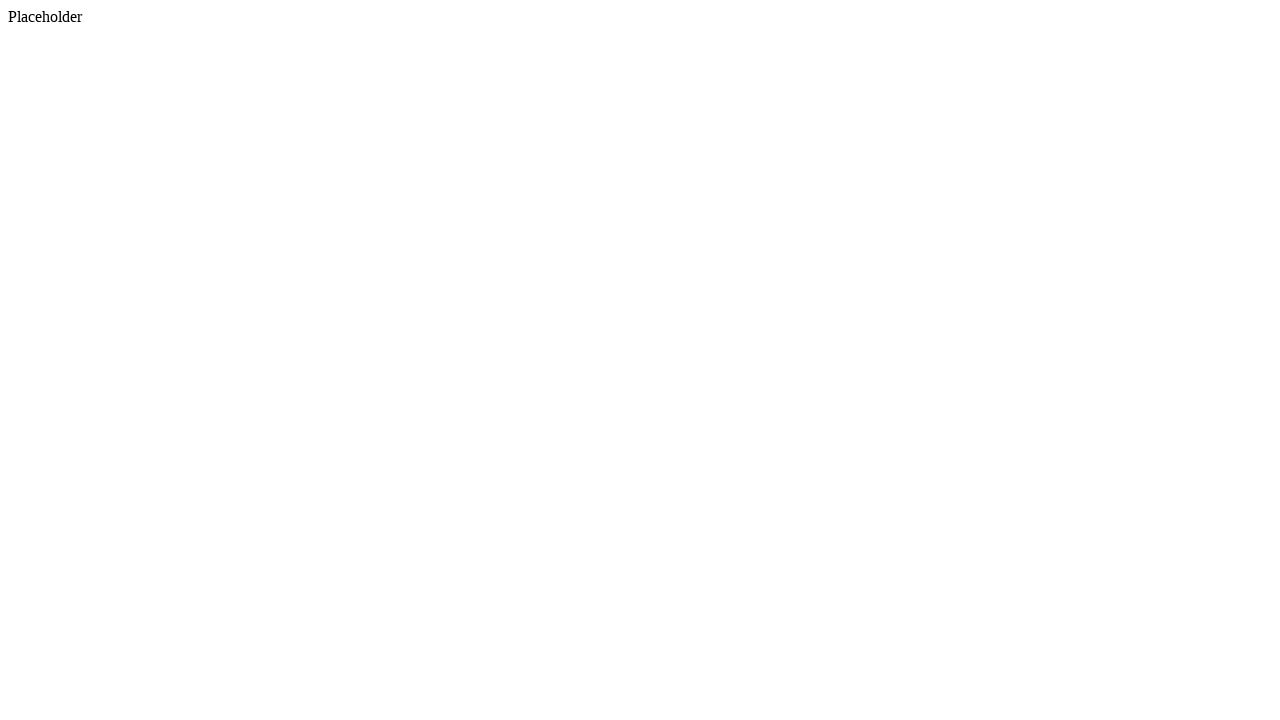

Scrolled vertically 500 pixels from the top using scrollTo method
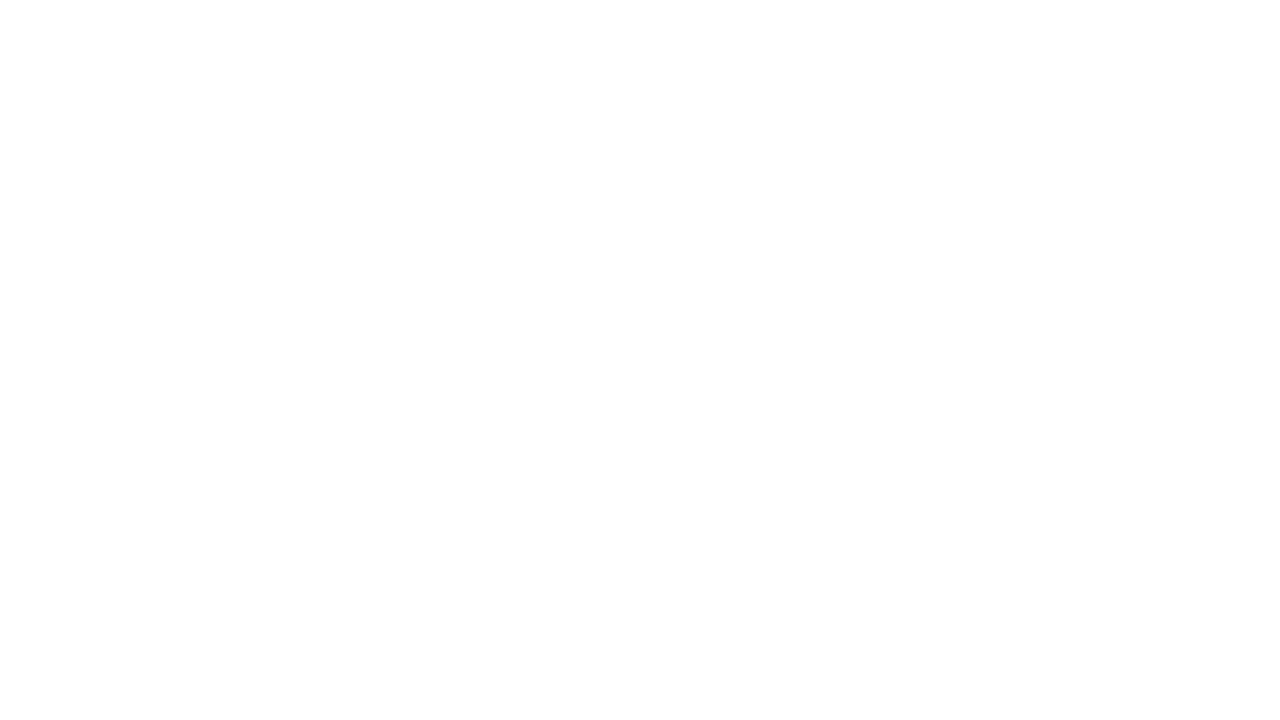

Waited 1 second for scroll to complete
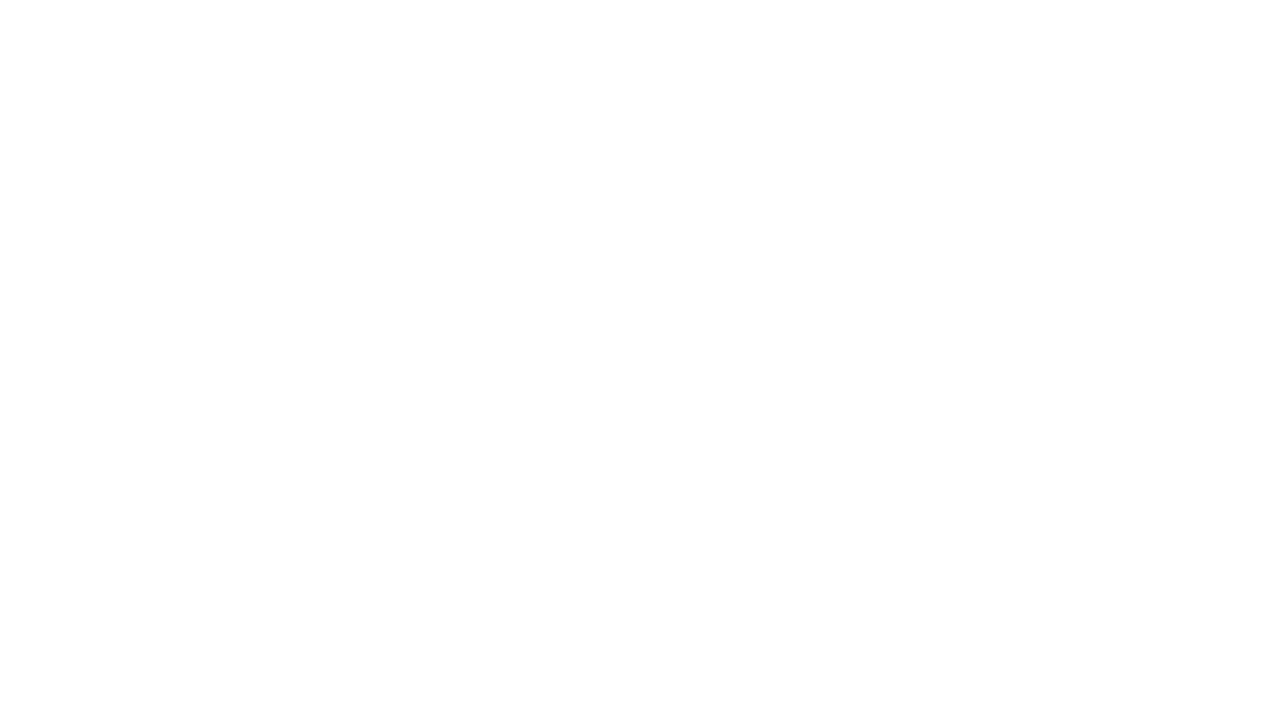

Scrolled 500 pixels further from current position using scrollBy method
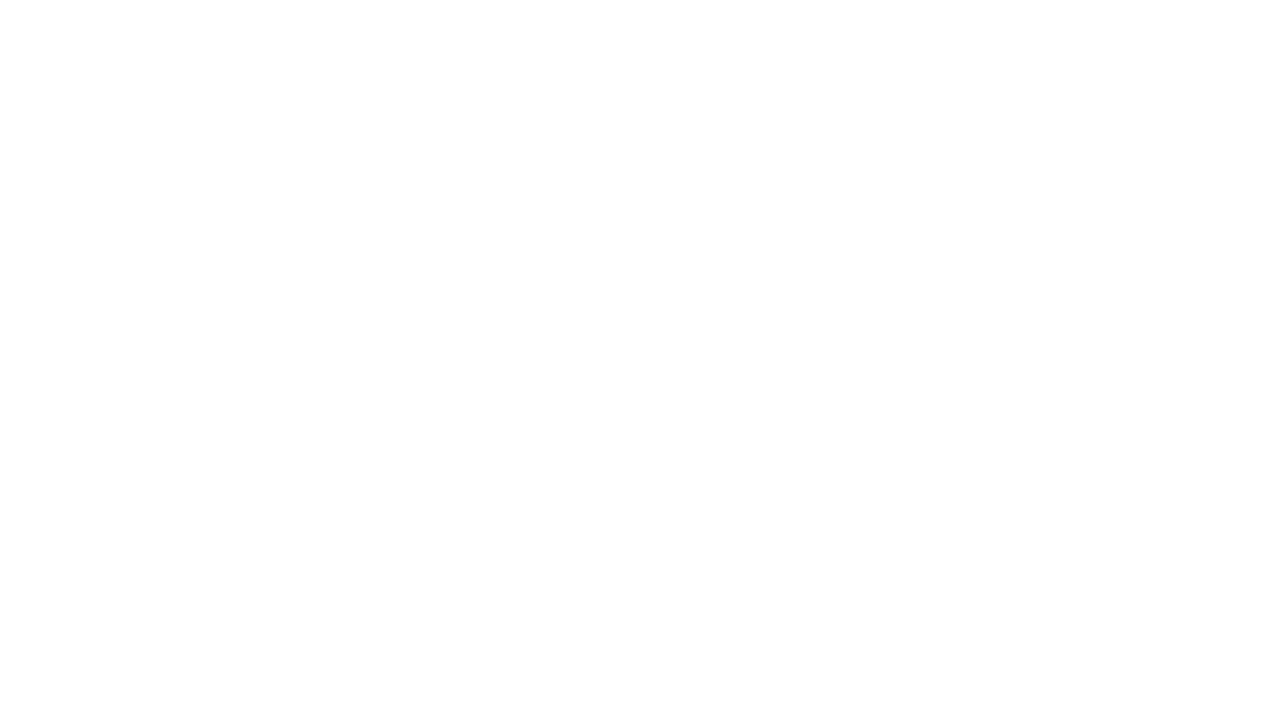

Waited 1 second for scroll to complete
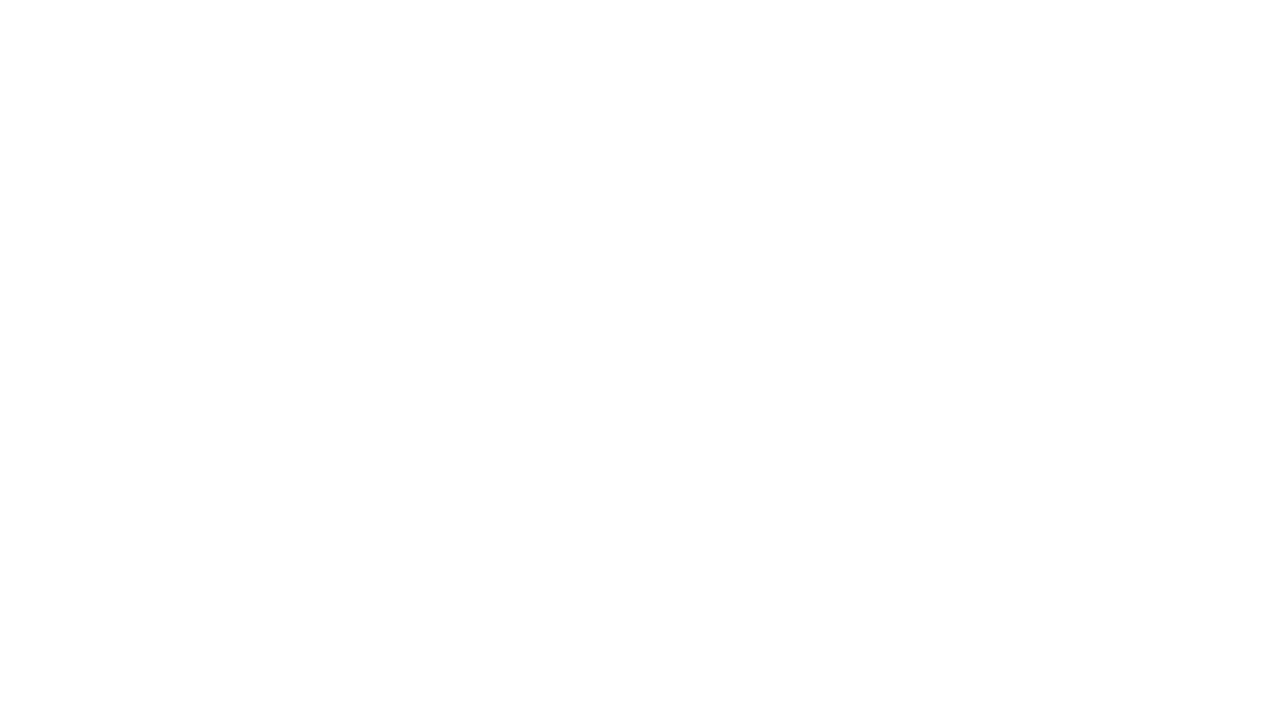

Scrolled back 200 pixels upward using scrollBy method with negative offset
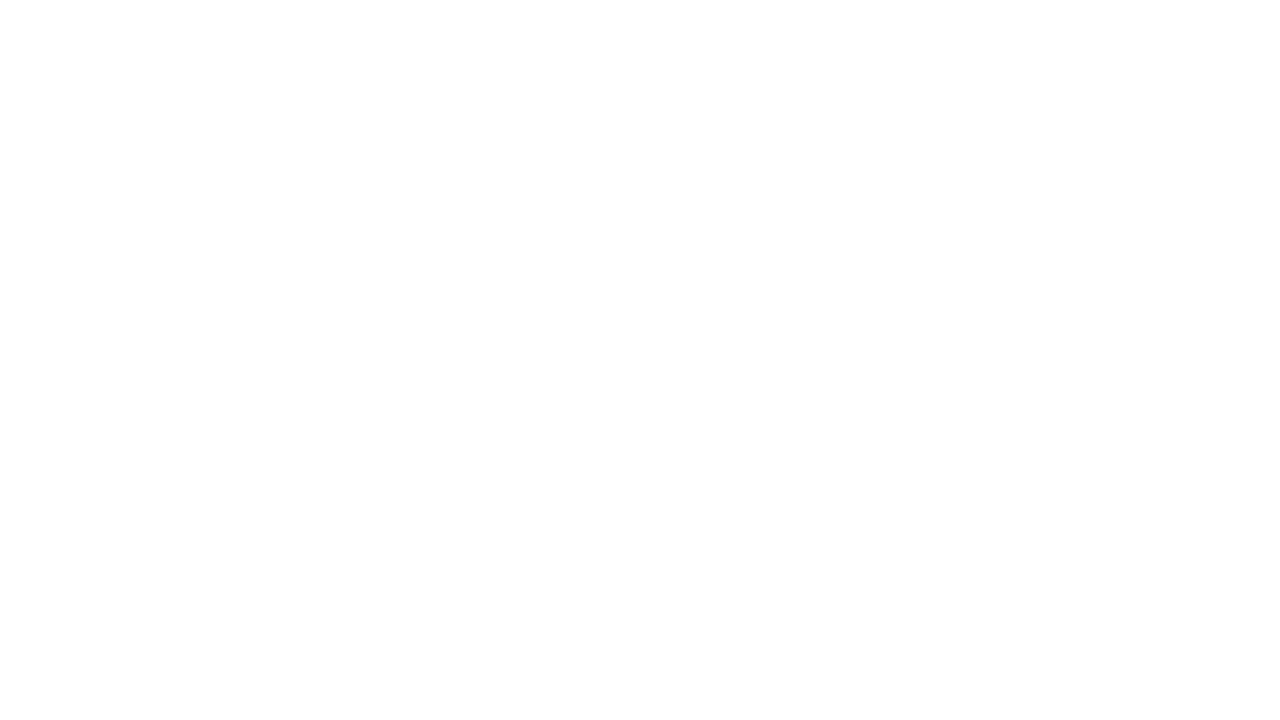

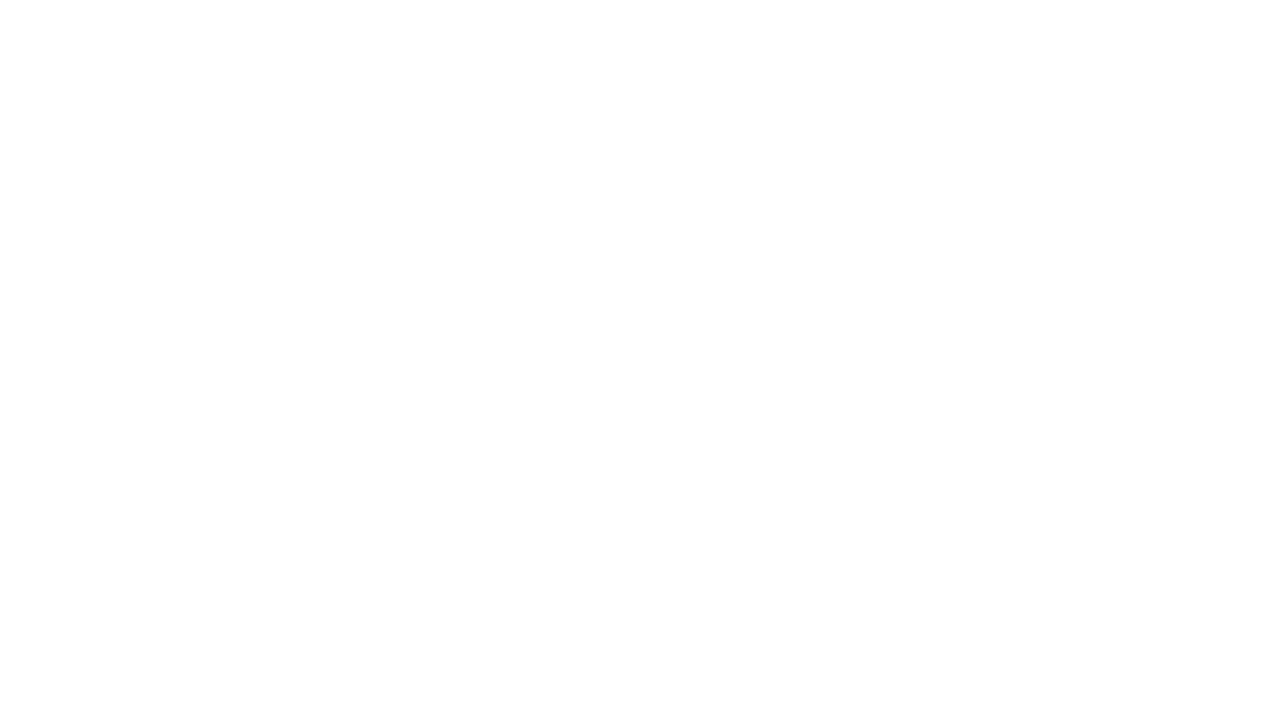